Tests navigation by opening a notebook web app and clicking on a "Testing" link in the navigation.

Starting URL: https://notebook-9e0d4.web.app

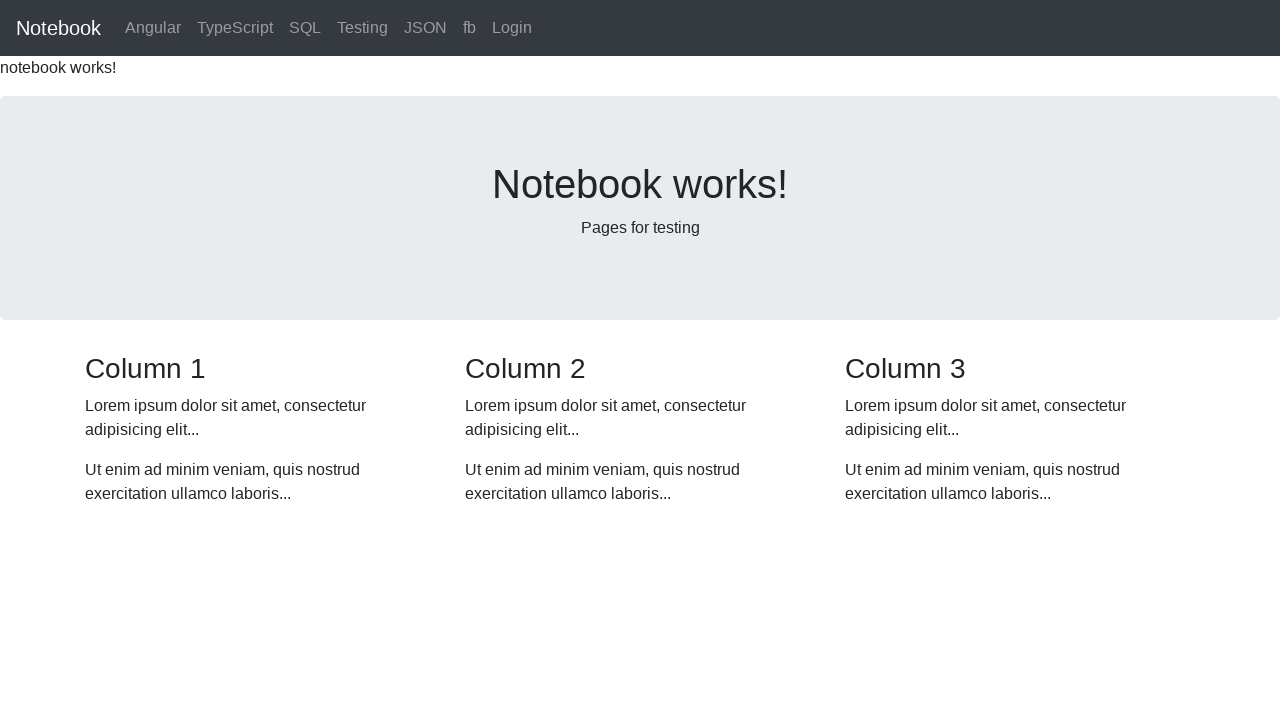

Navigated to notebook web app at https://notebook-9e0d4.web.app
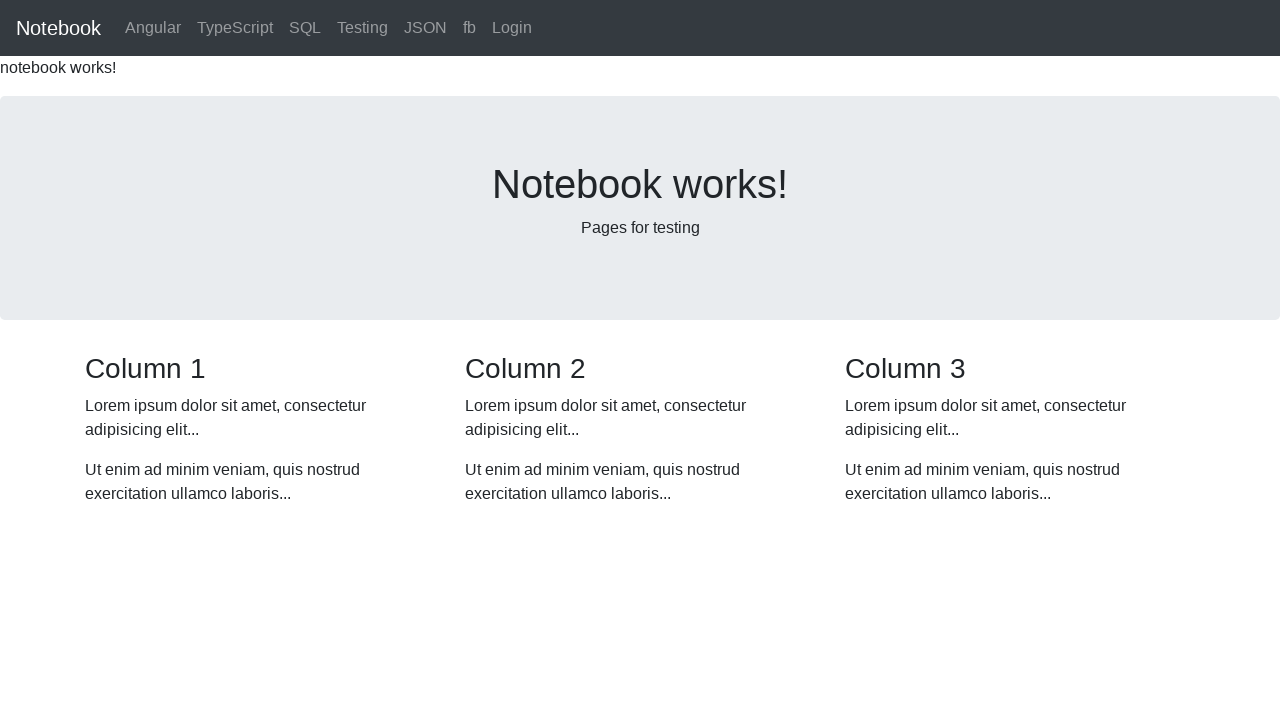

Clicked on 'Testing' link in the navigation at (362, 28) on a:has-text('Testing')
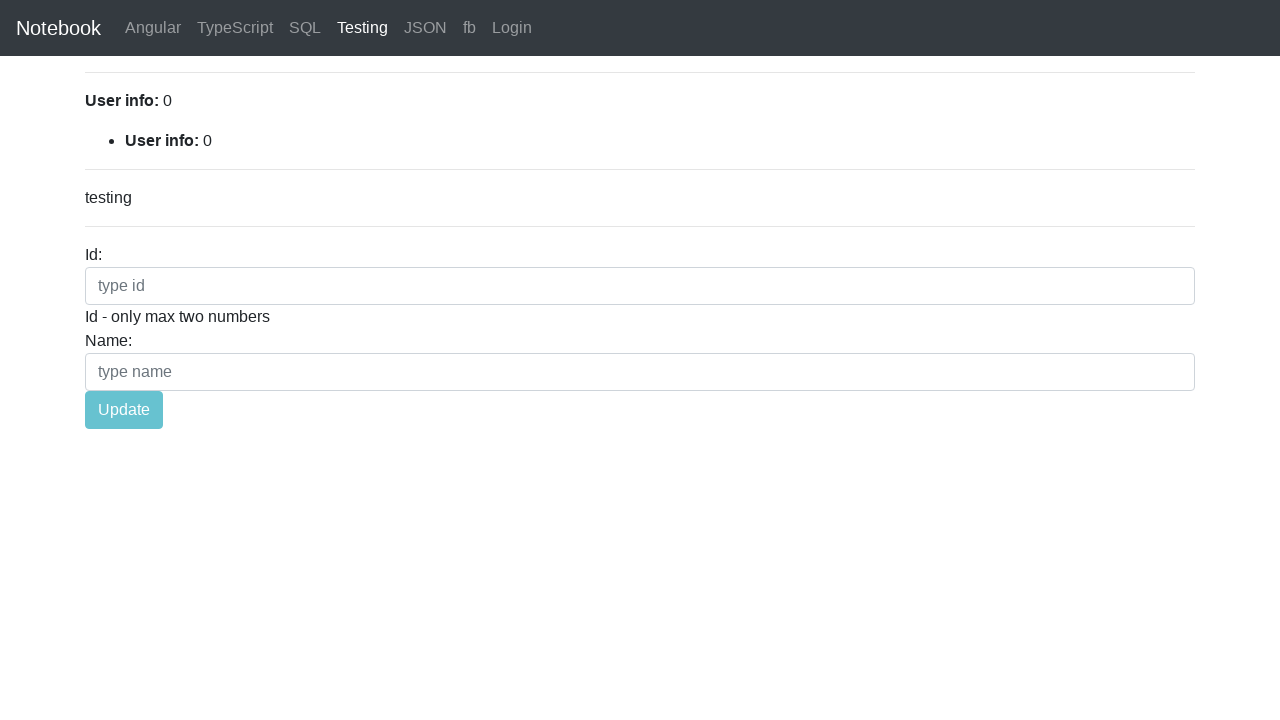

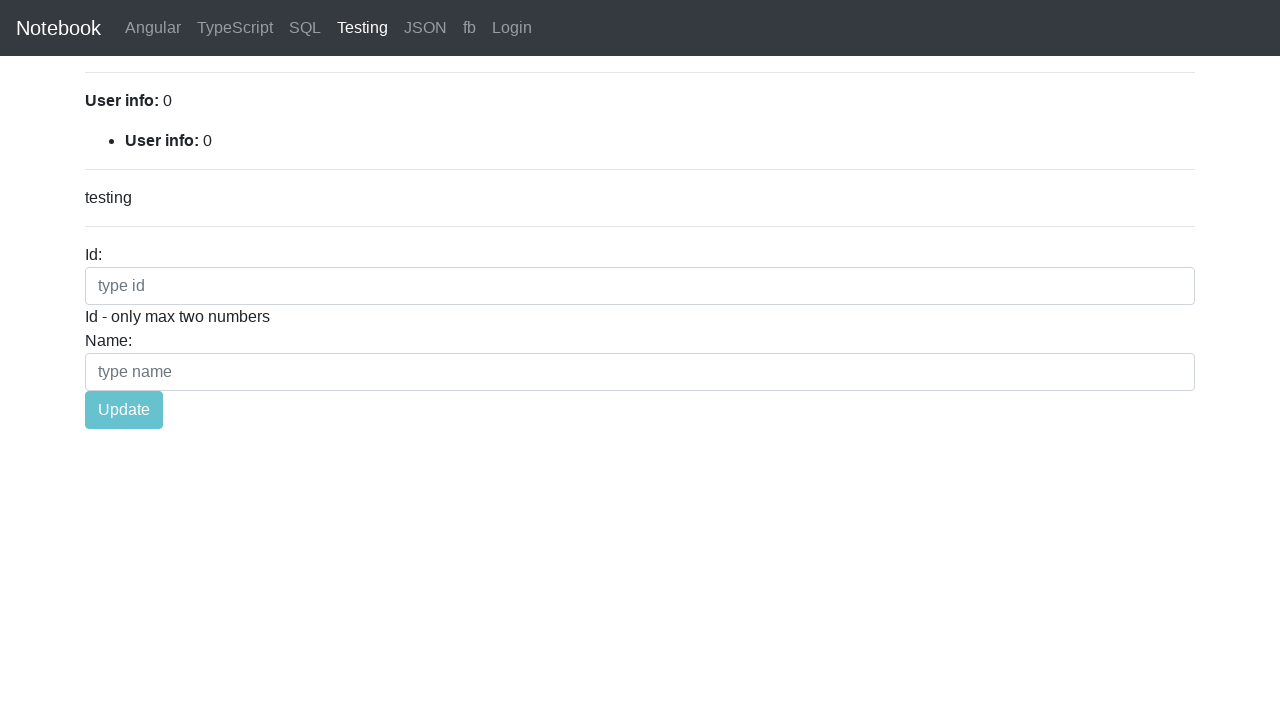